Tests drag and drop functionality by dragging an "Acceptable" button to a drop zone and verifying it changes to "Dropped!", then refreshes the page and drags a "Not Acceptable" button to verify the drop zone text remains unchanged.

Starting URL: https://testotomasyonu.com/droppable

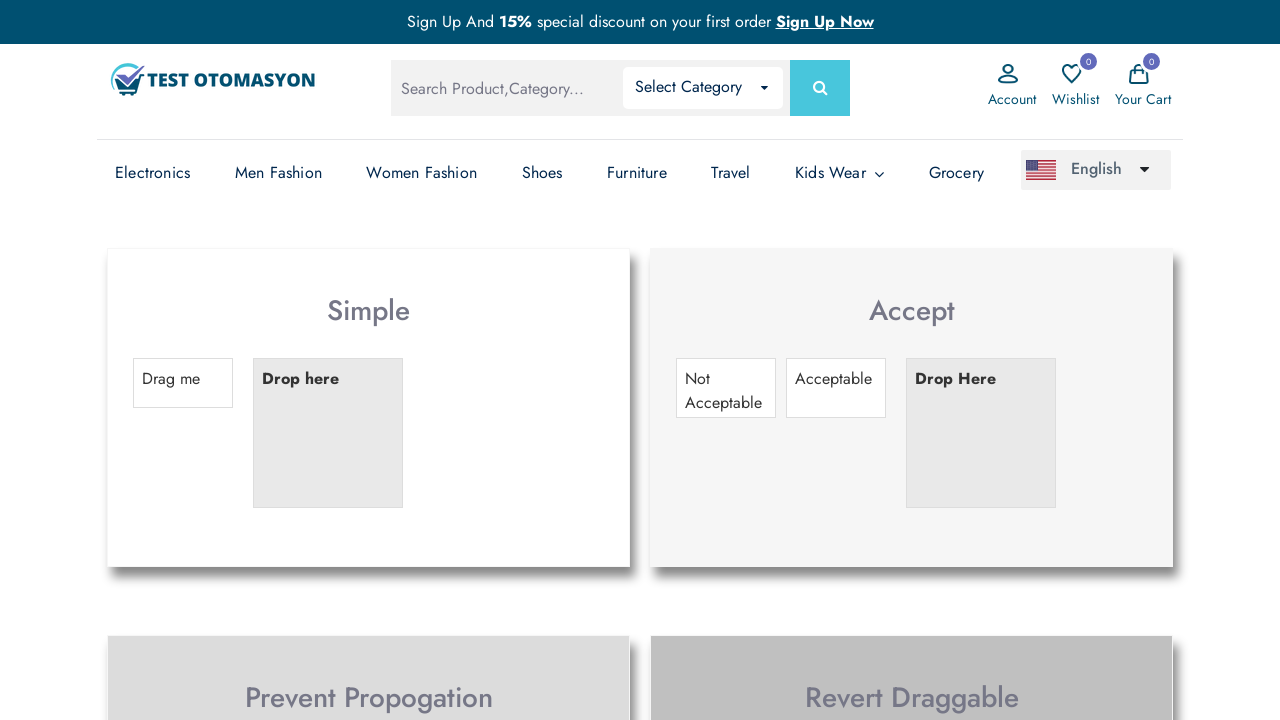

Waited for 'Acceptable' draggable element to be visible
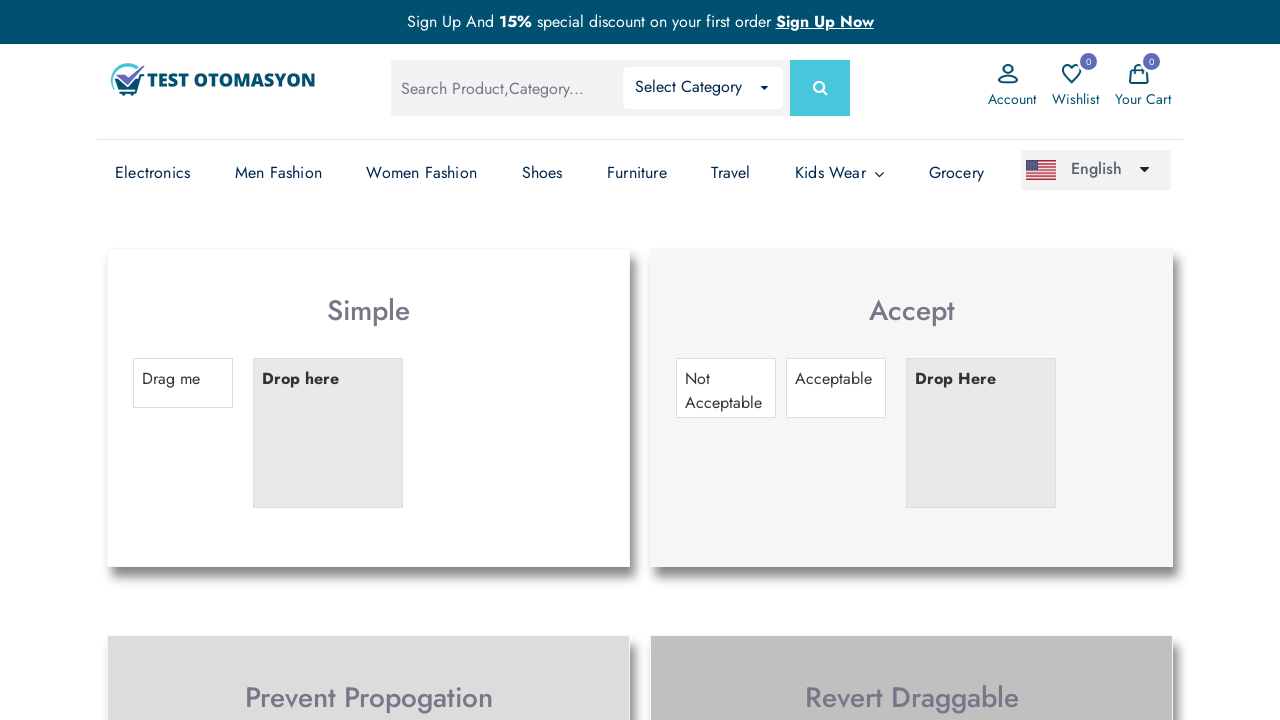

Dragged 'Acceptable' button to drop zone at (981, 433)
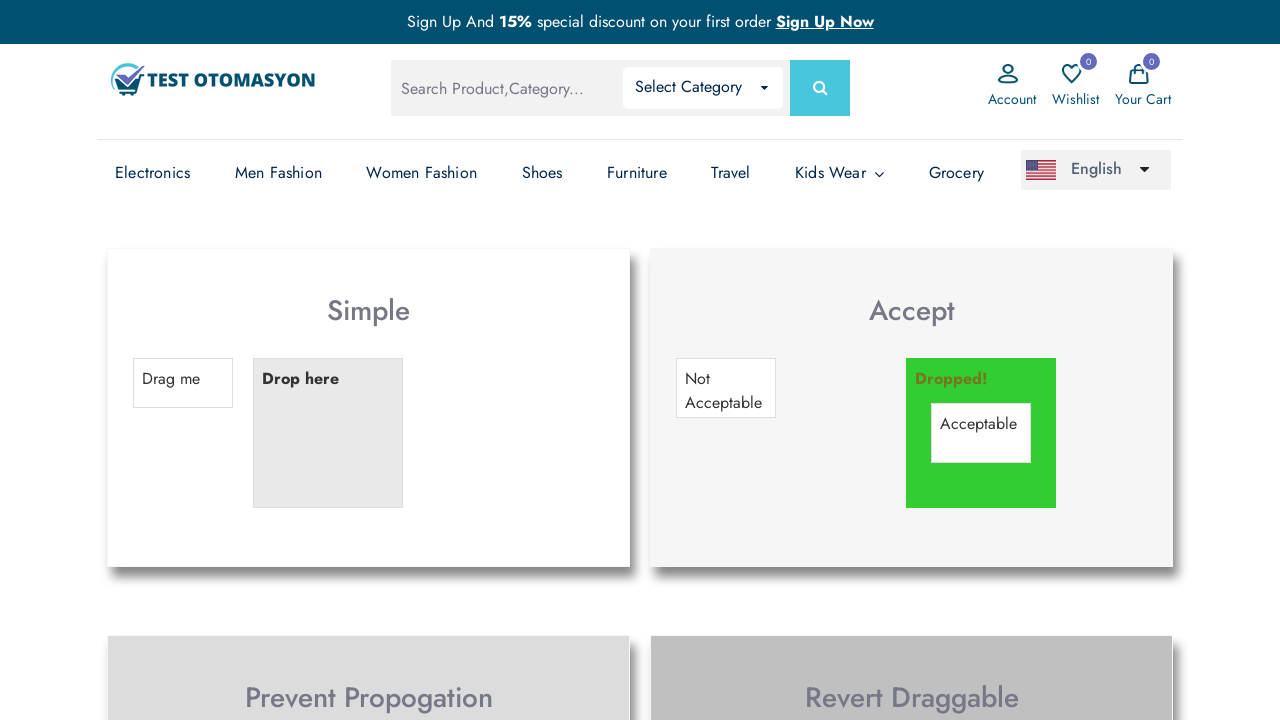

Verified drop zone changed to 'Dropped!'
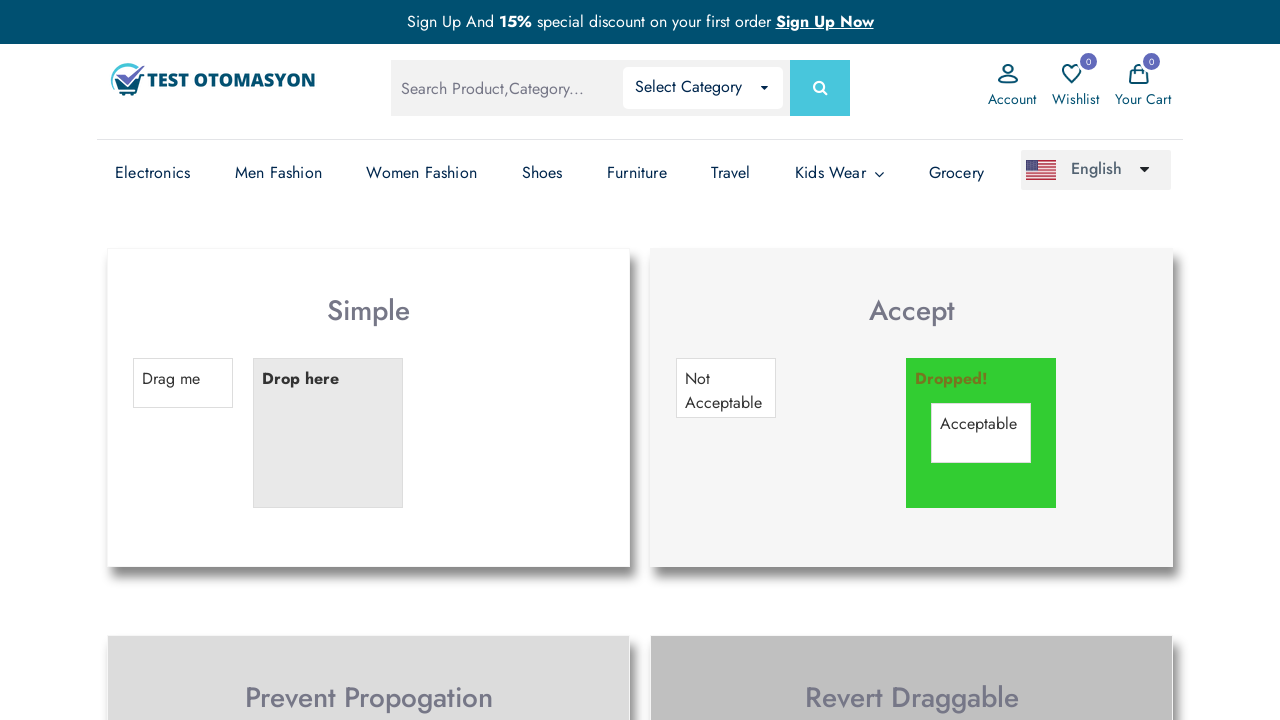

Refreshed the page
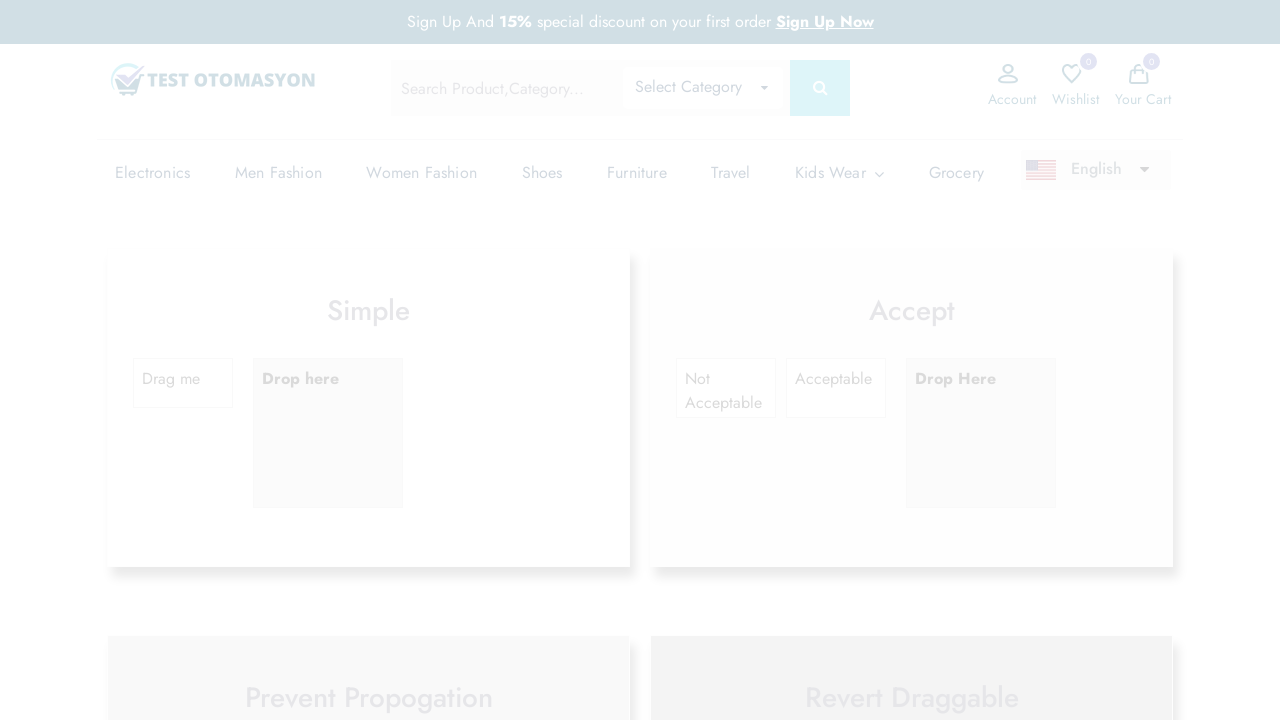

Waited for 'Not Acceptable' draggable element to be visible after refresh
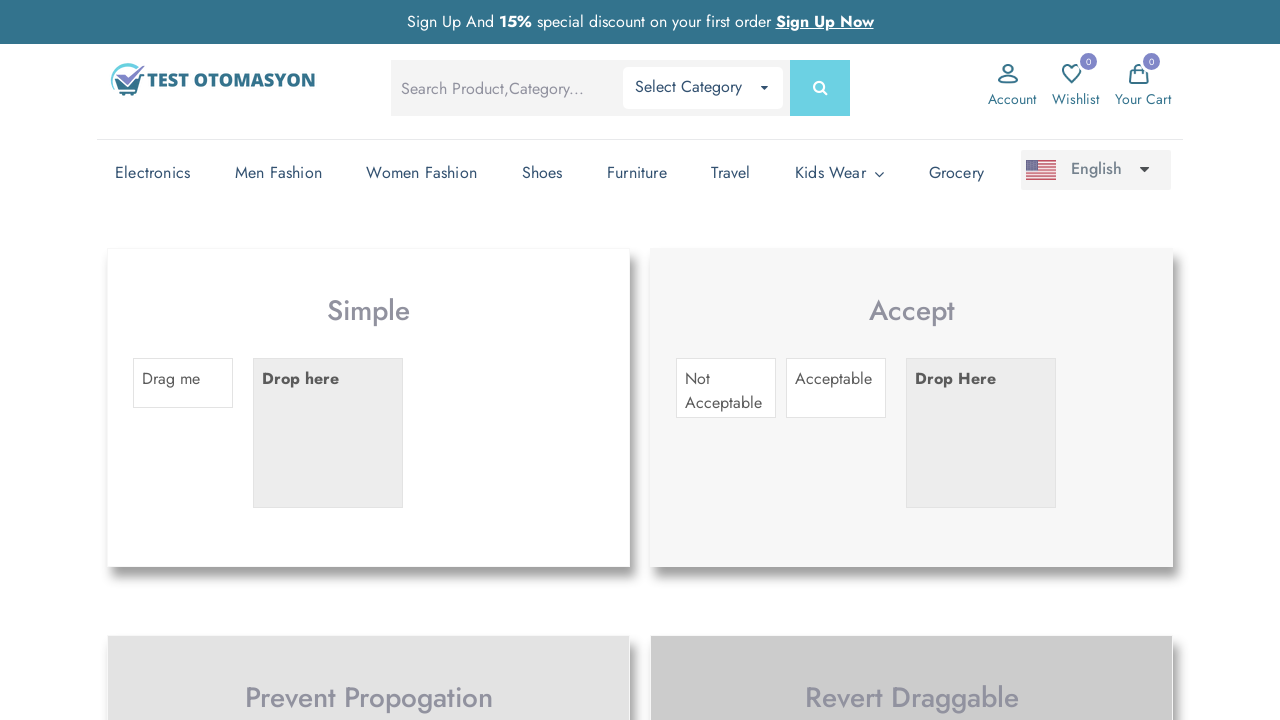

Dragged 'Not Acceptable' button to drop zone at (981, 433)
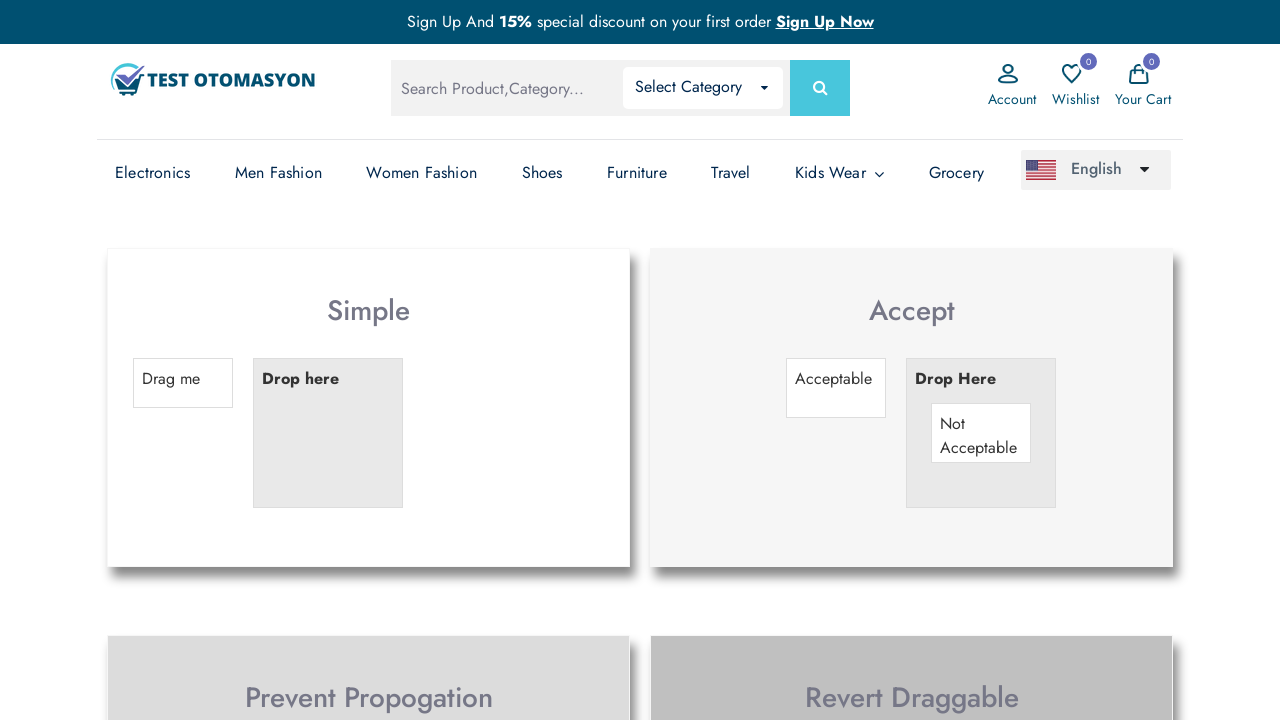

Verified drop zone remained as 'Drop Here' after dropping invalid element
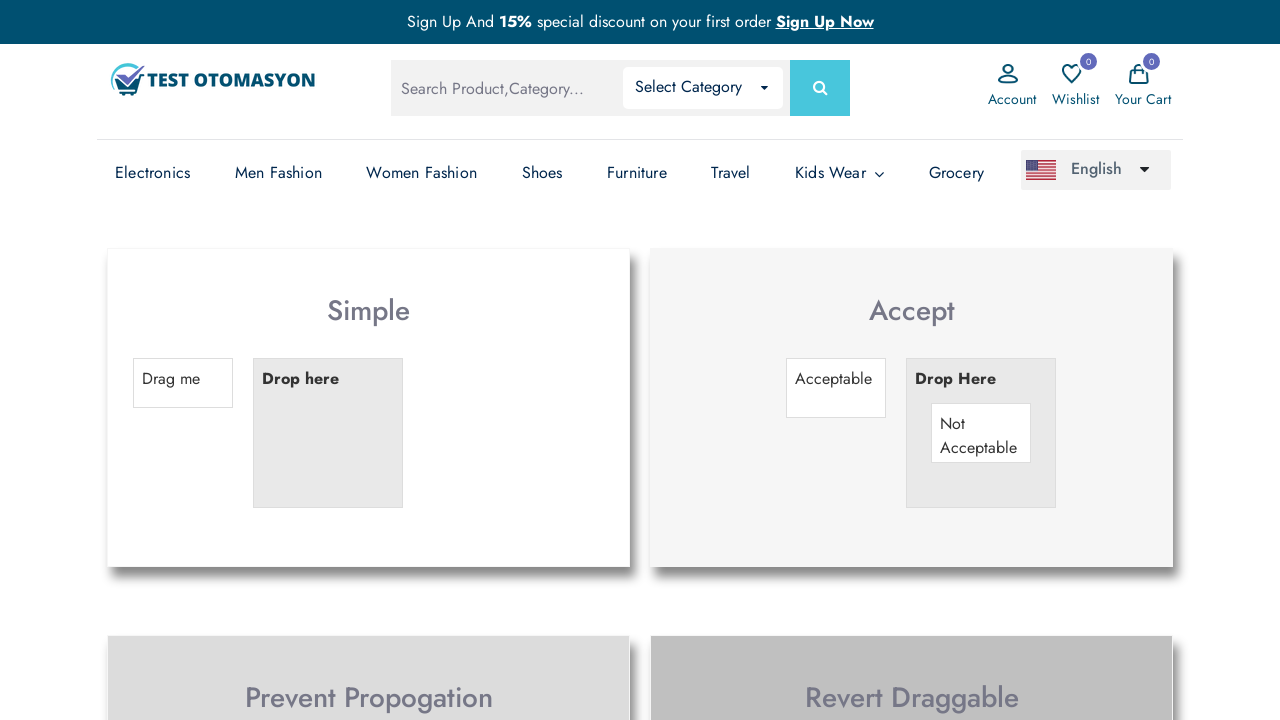

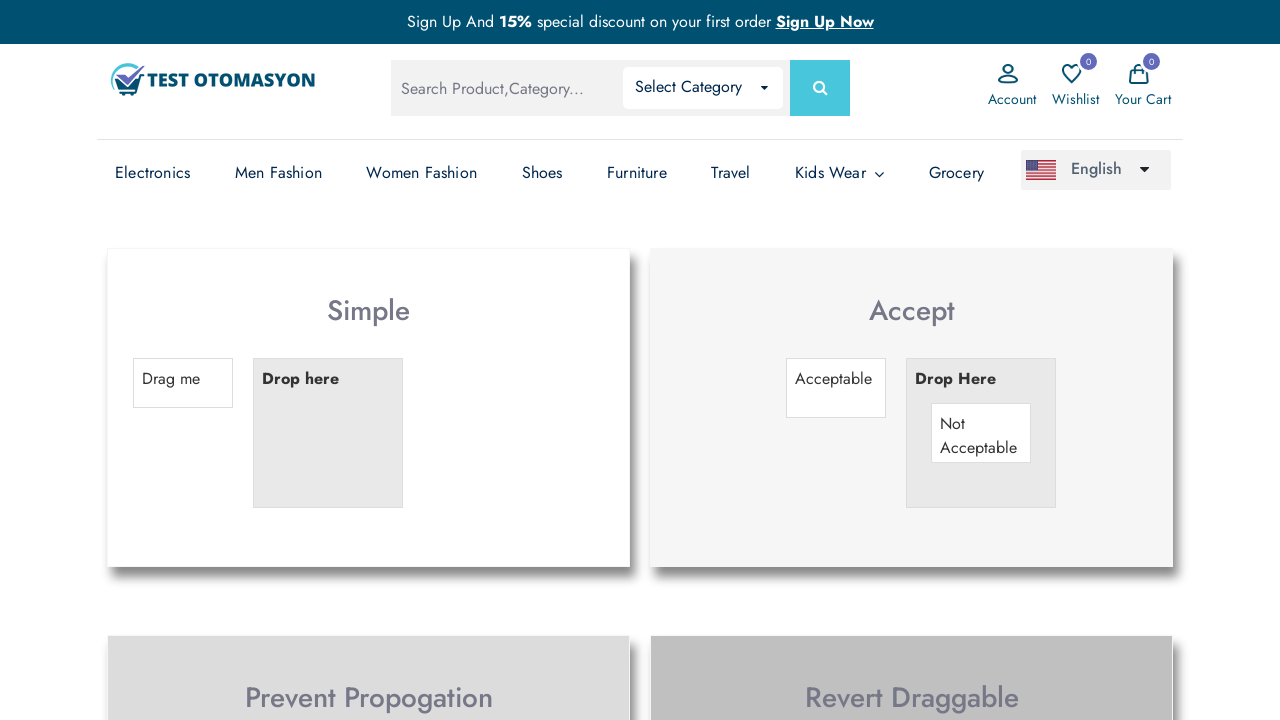